Navigates to the automation demo site, clicks on the Demo Tables link, and verifies the Employee Basic Information table loads with its data rows.

Starting URL: http://automationbykrishna.com

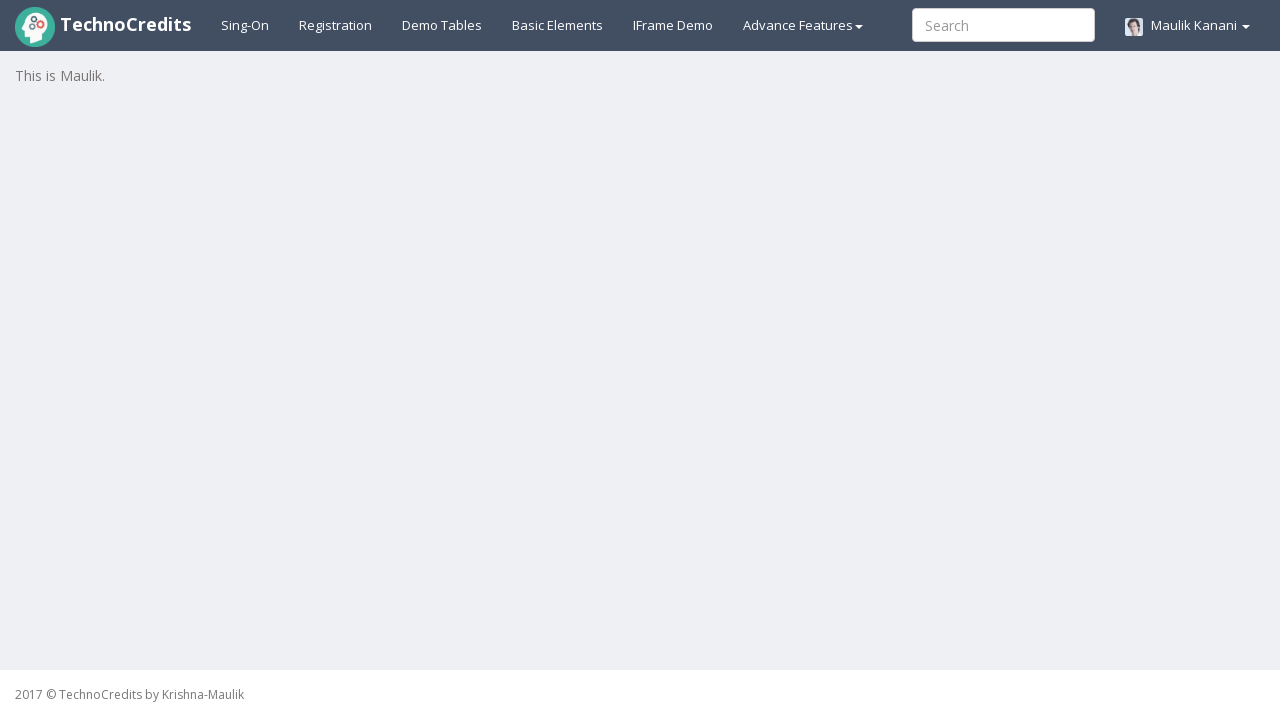

Navigated to automation demo site
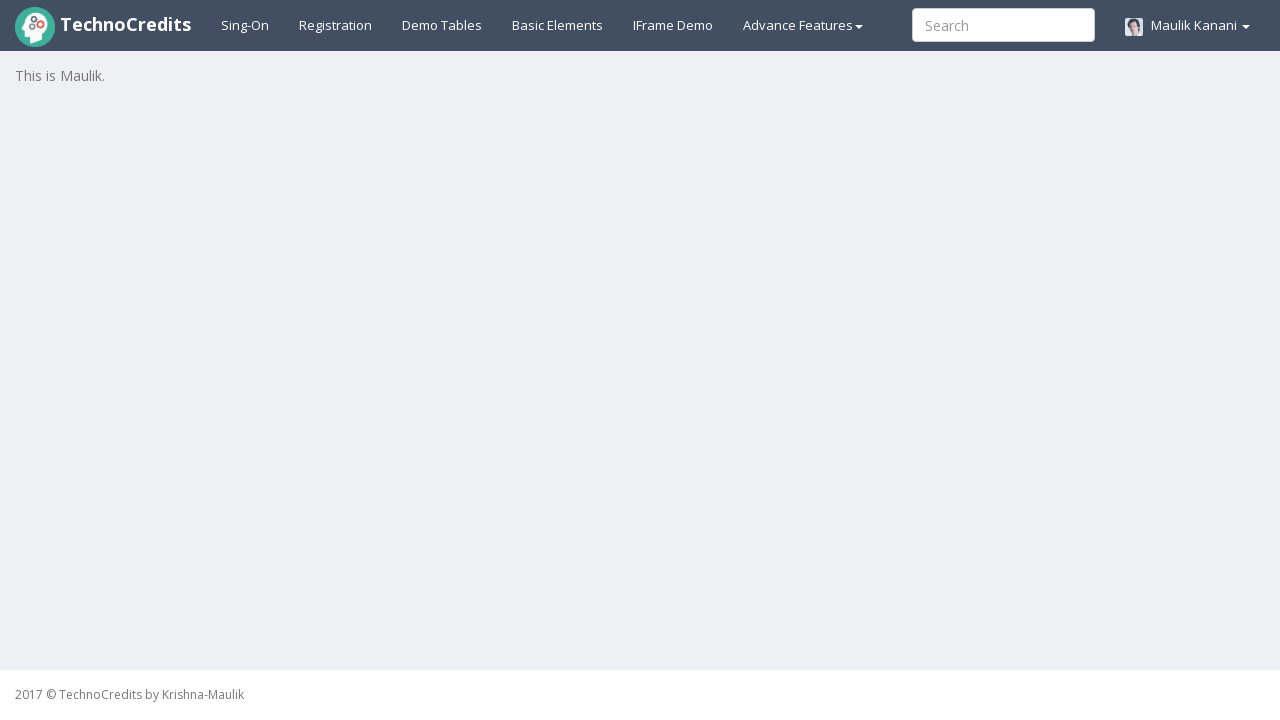

Clicked on Demo Tables link at (442, 25) on #demotable
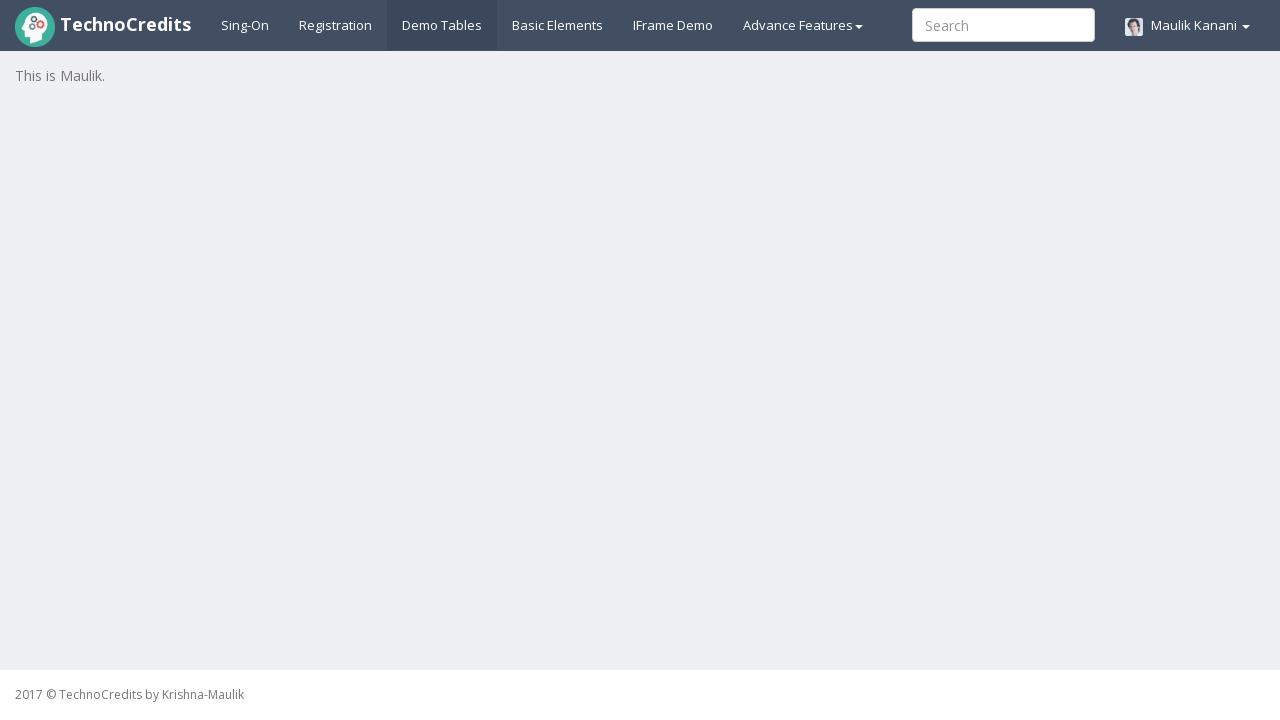

Employee Basic Information table loaded
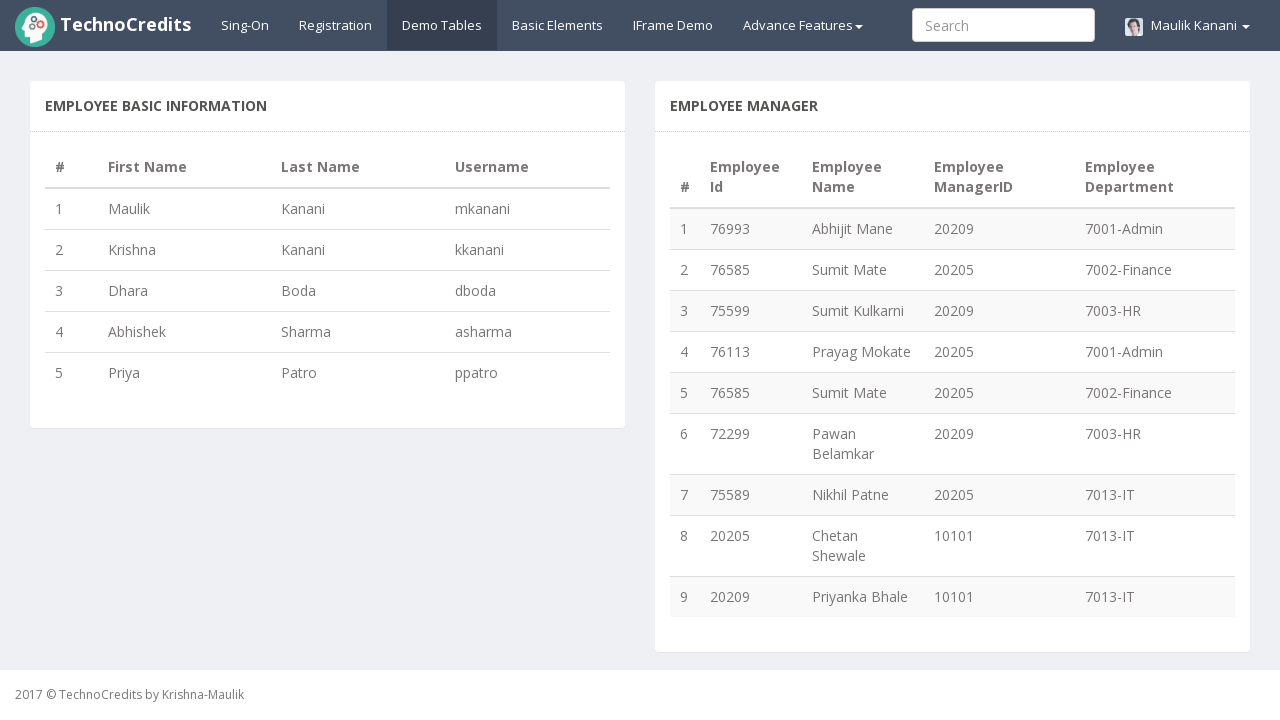

Verified table header exists
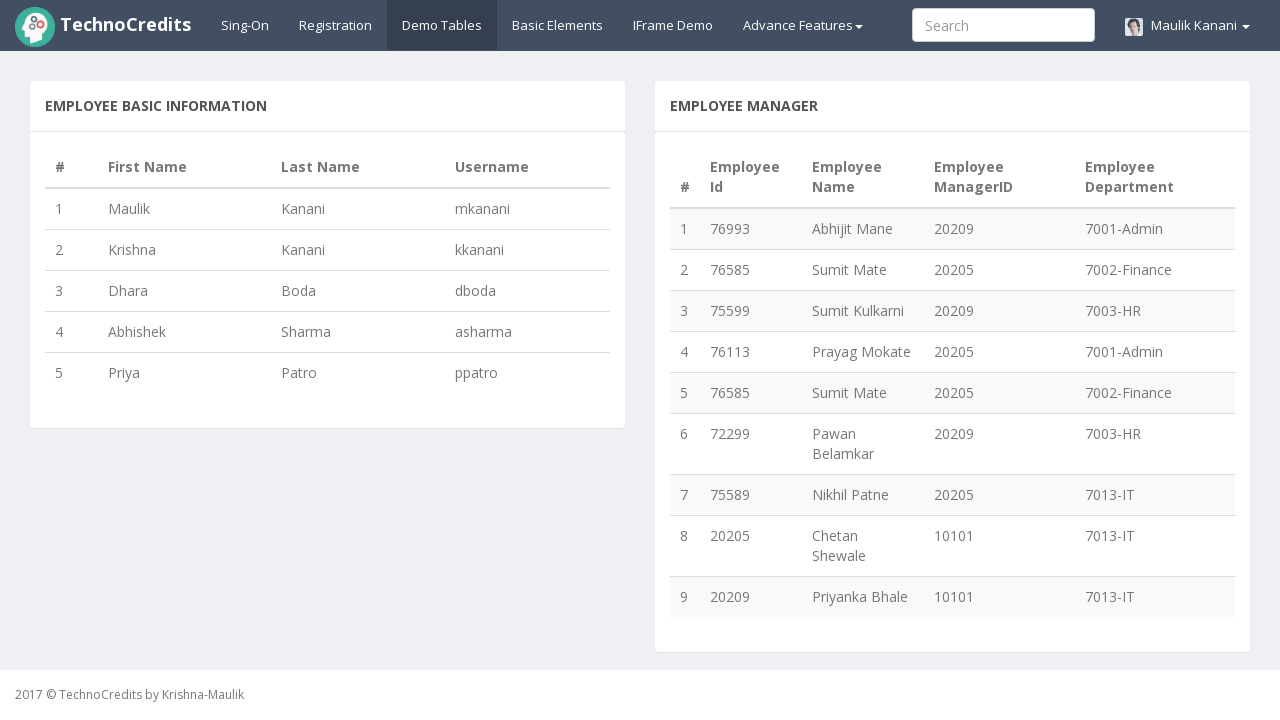

Verified table body rows exist
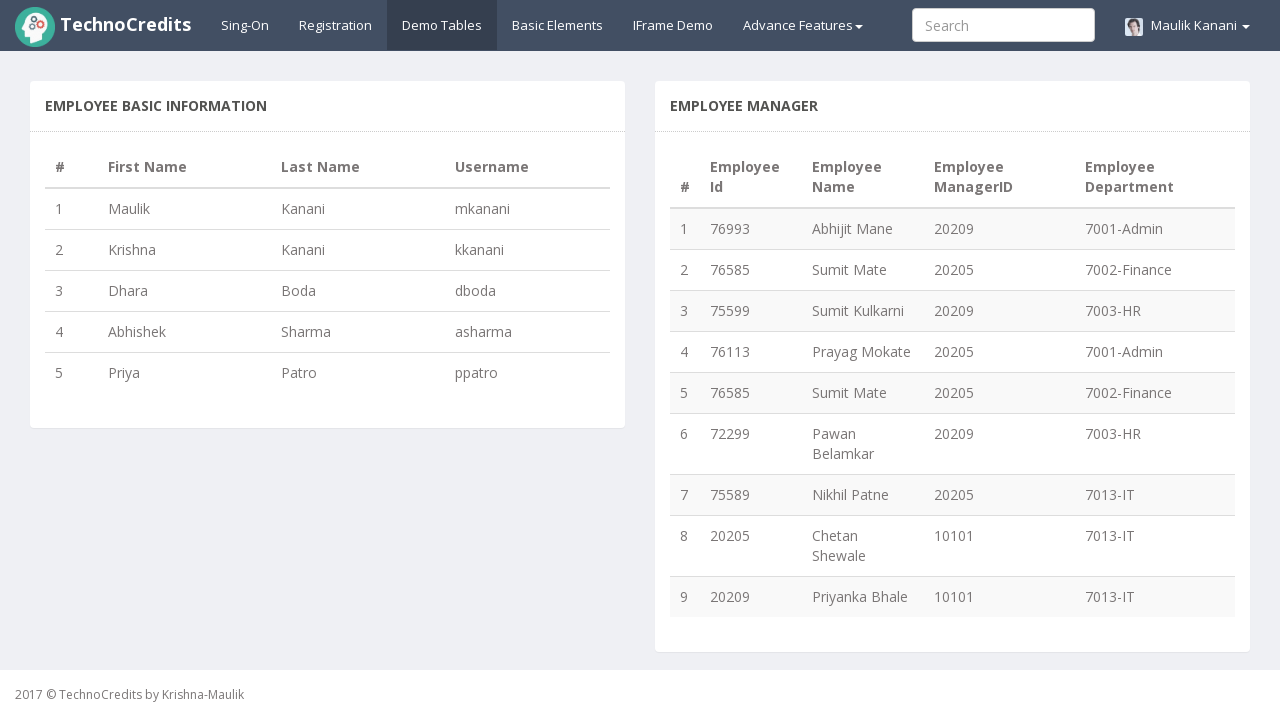

Verified last row data is visible - table fully loaded
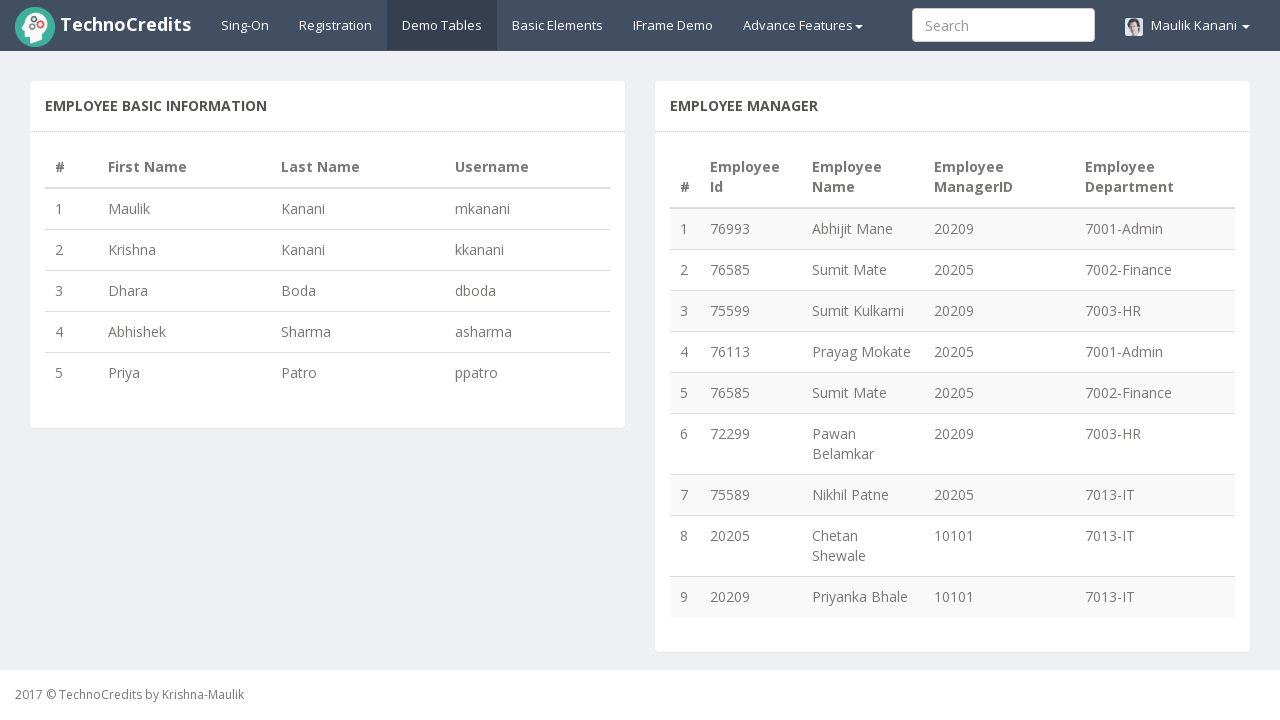

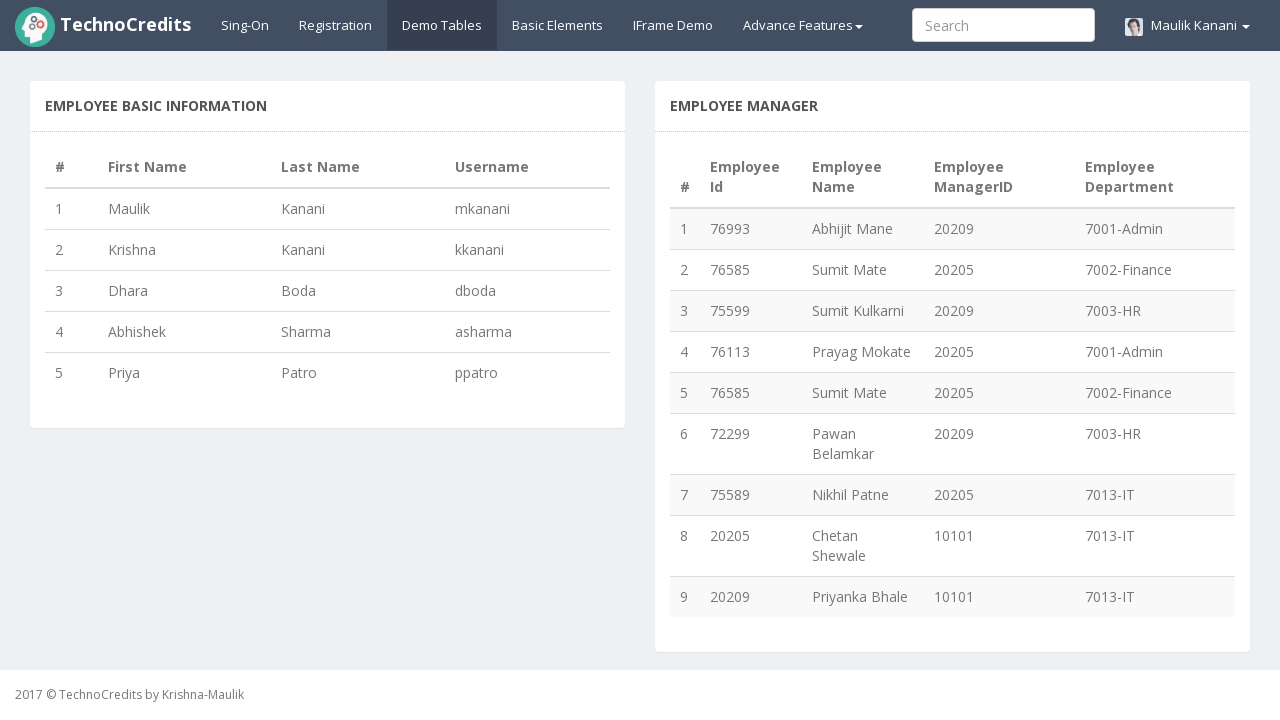